Tests form interaction on a tutorial page by filling multiple input fields and clearing them using a Clear button

Starting URL: https://www.hyrtutorials.com/p/add-padding-to-containers.html

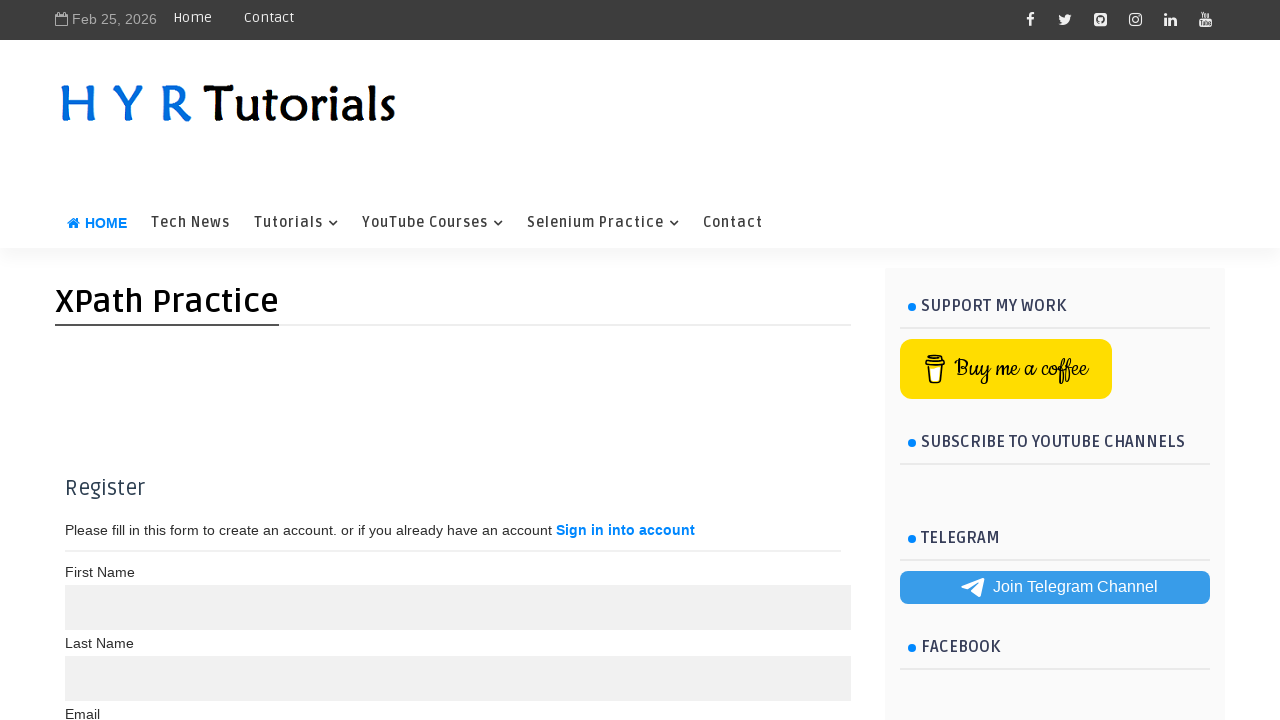

Filled first input field (maxlength=10) with 'Test12345' on //input[@maxlength='10']
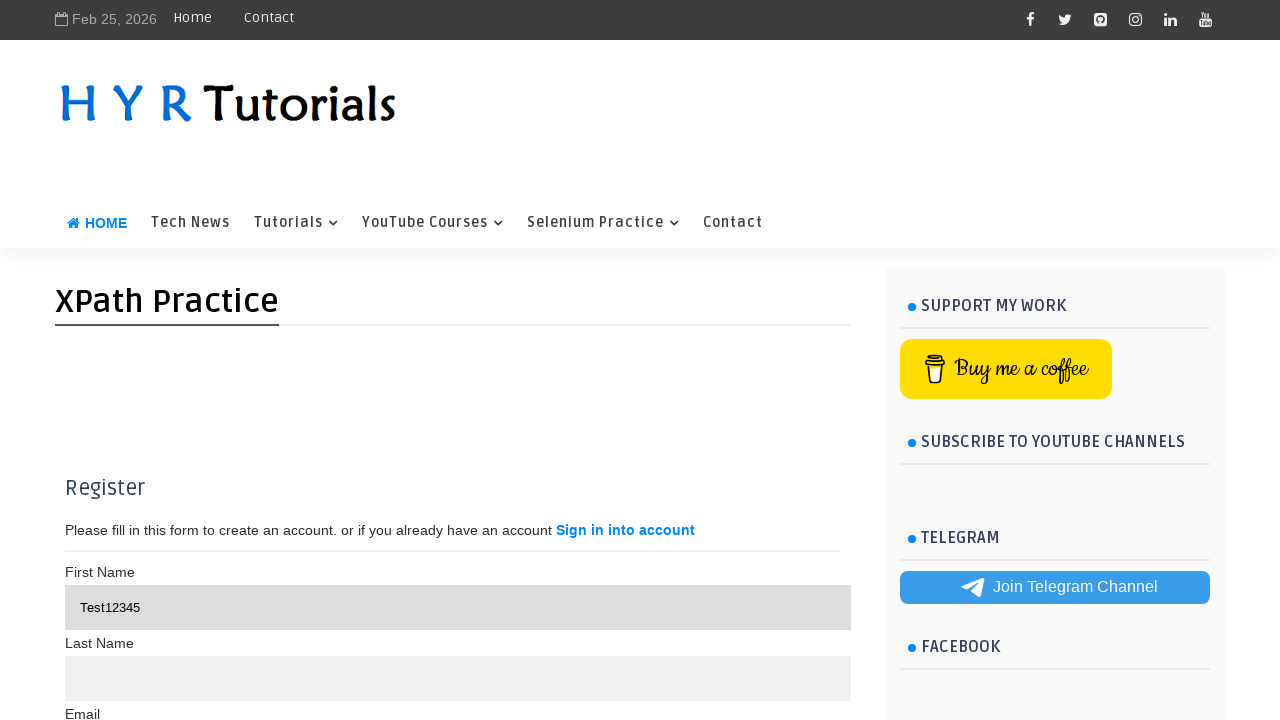

Filled second input field (maxlength=15) with 'TestData123456' on //input[@maxlength='15']
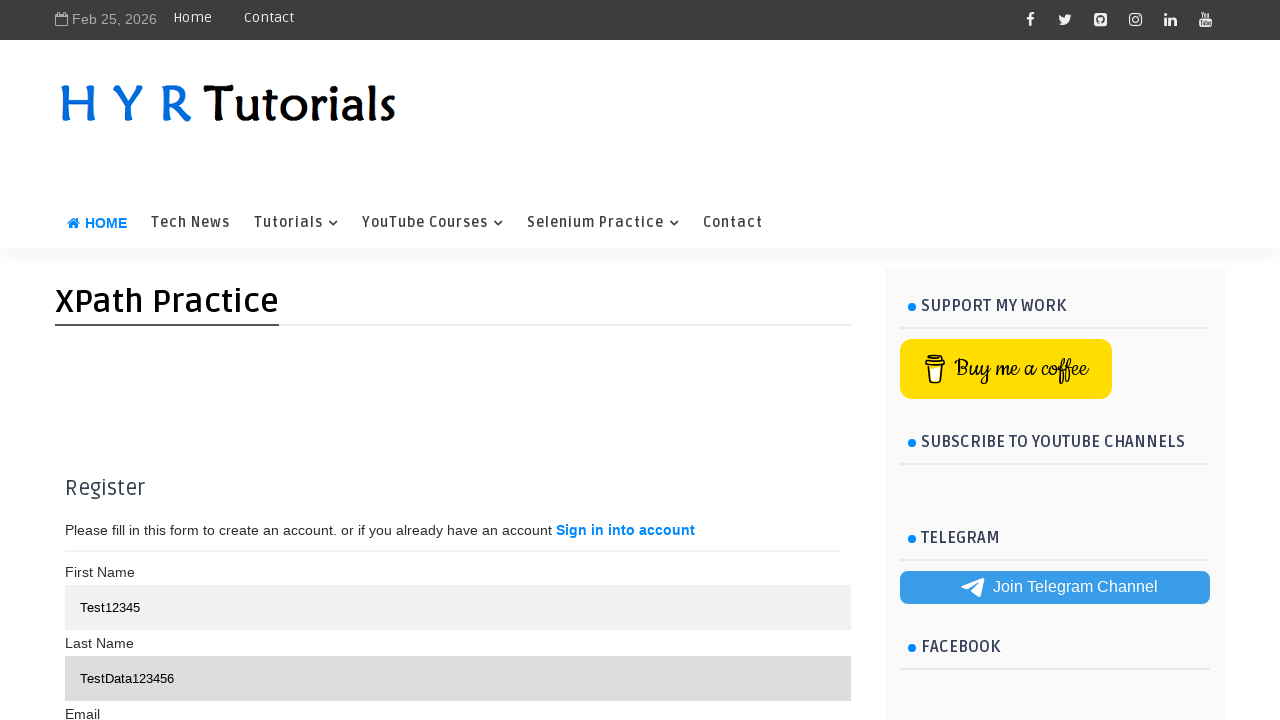

Filled third input in container with 'Container Input 3' on //div[@class='container']/input[3]
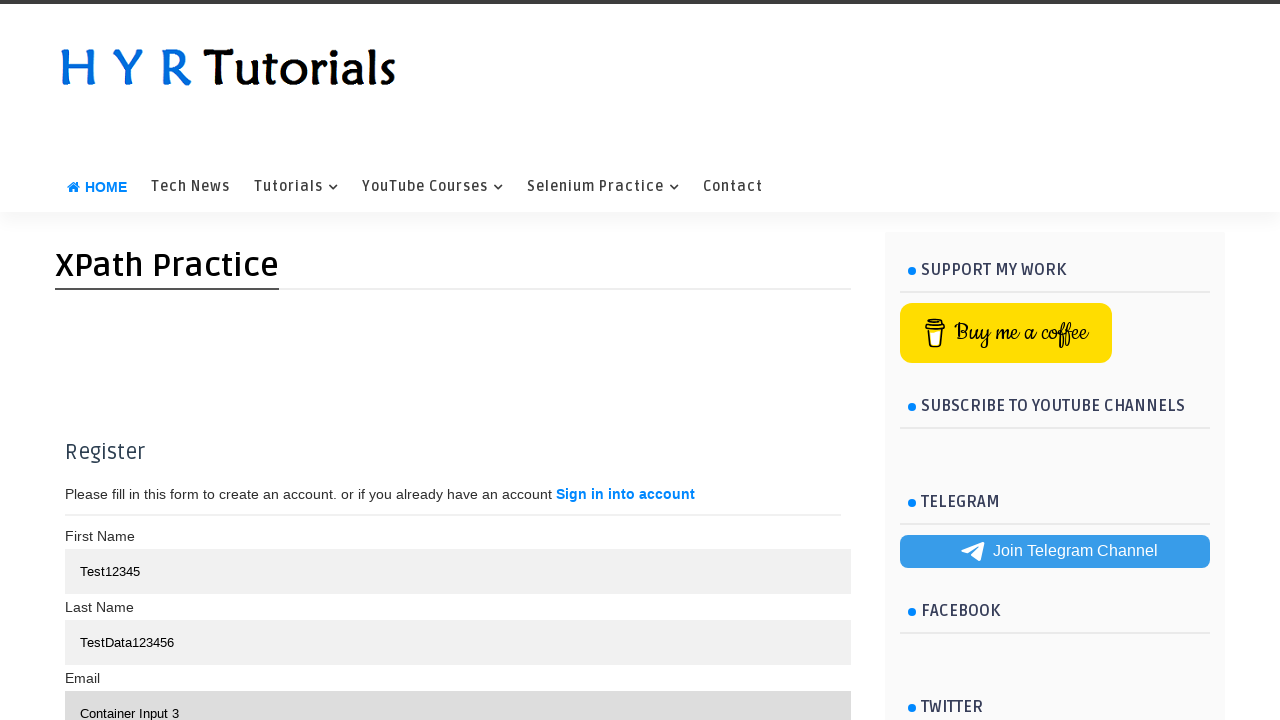

Filled nested input (first input in second div) with 'Nested Input' on //div[@class='container']/div[2]/input[1]
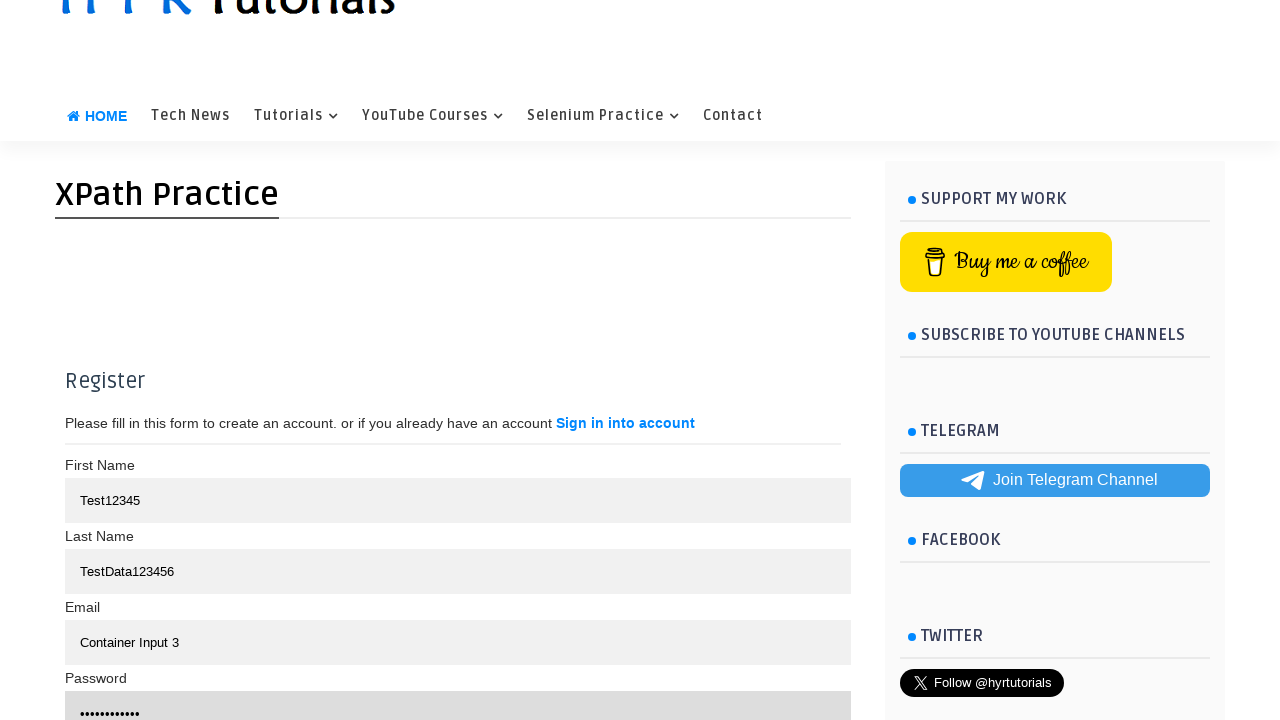

Filled fourth input in container with 'Container Input 4' on //div[@class='container']/input[4]
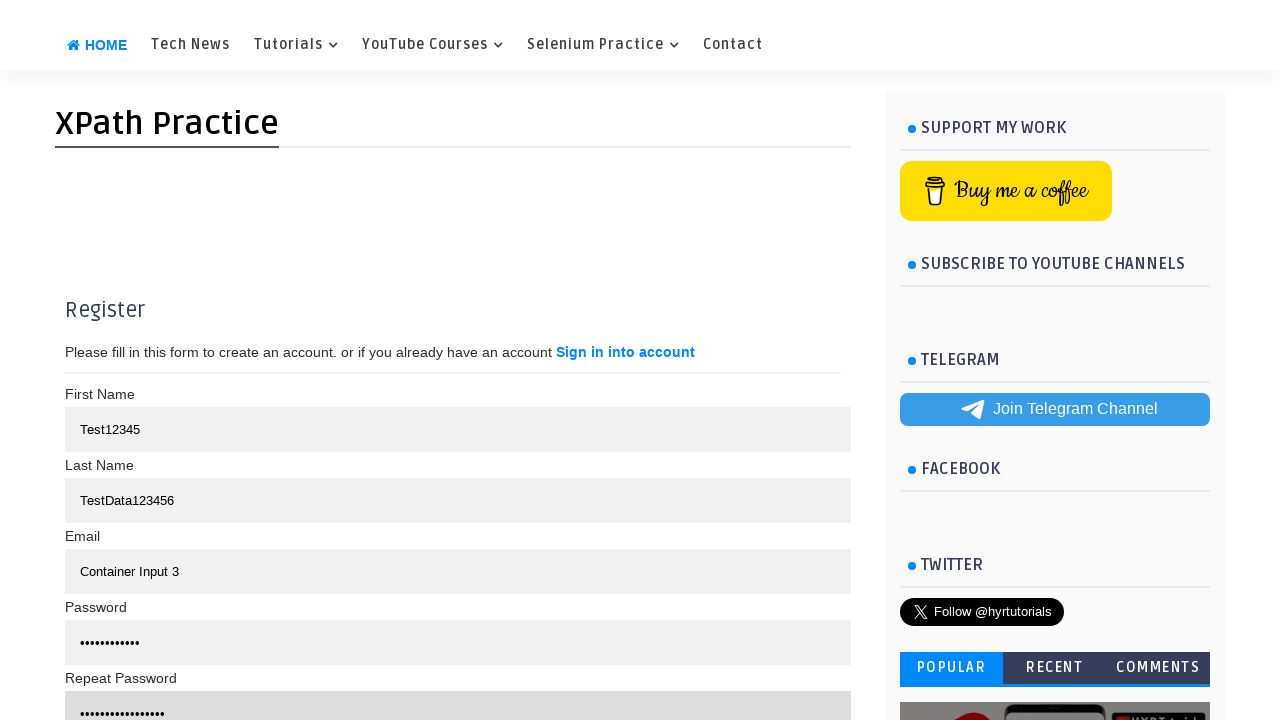

Clicked Clear button to reset all form fields at (532, 360) on xpath=//button[text()='Clear']
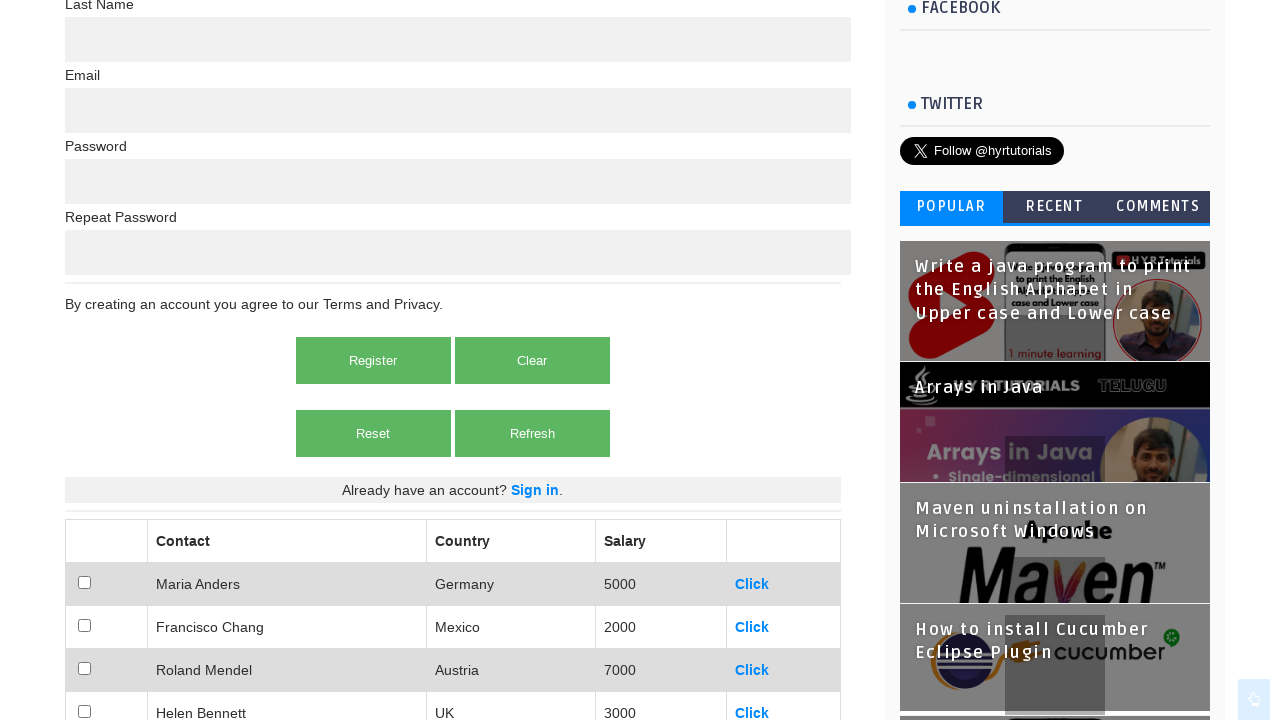

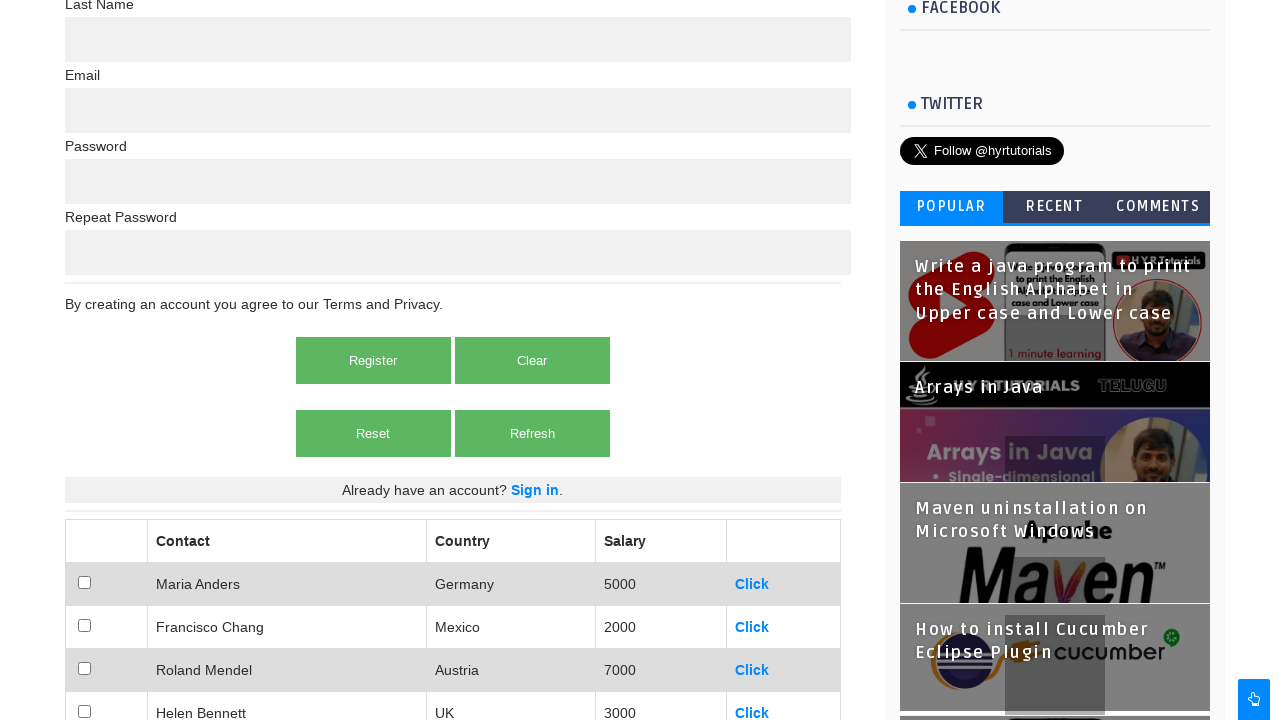